Tests checkbox functionality by verifying initial state, clicking a checkbox, and counting total checkboxes on the page

Starting URL: https://rahulshettyacademy.com/dropdownsPractise/

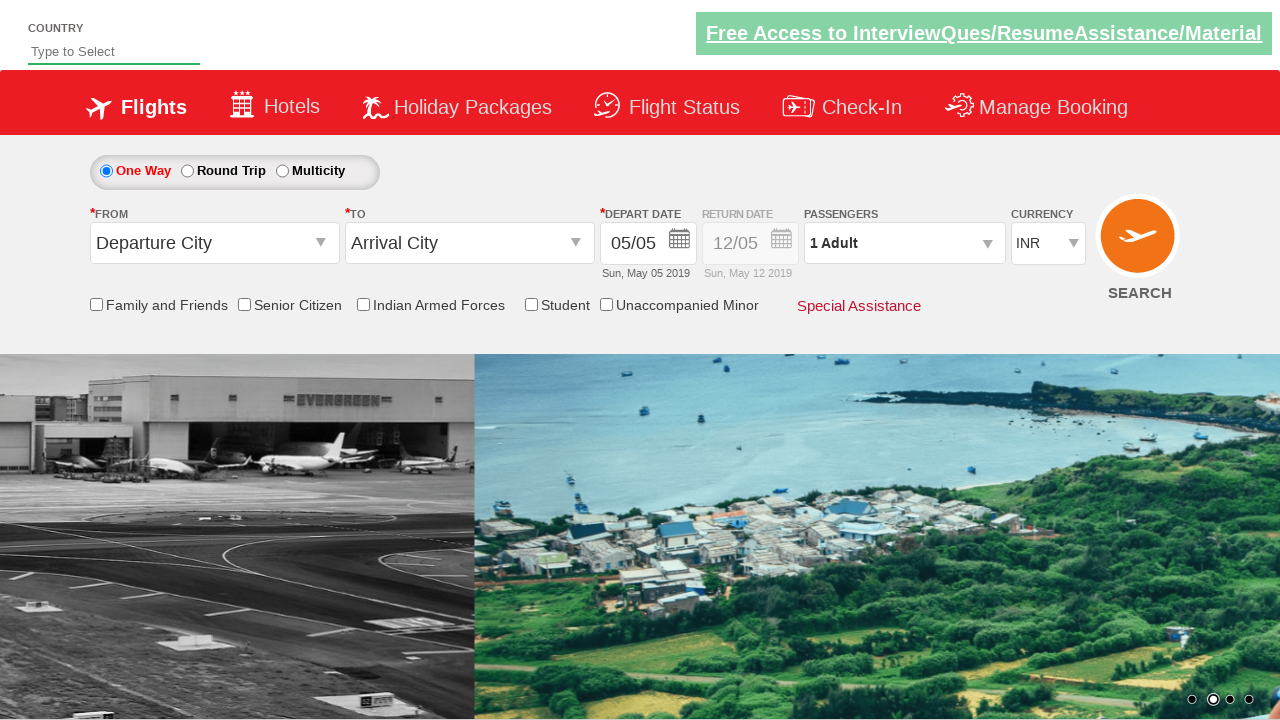

Located the friends and family checkbox element
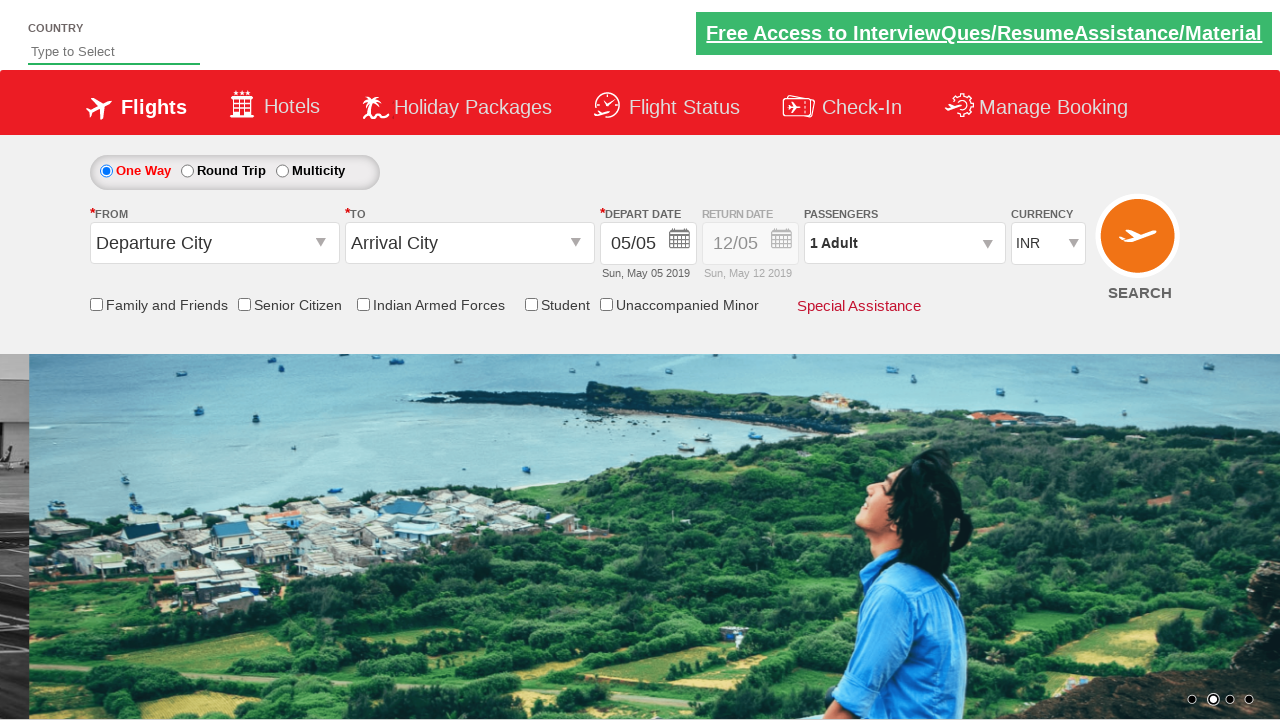

Verified checkbox is initially unchecked
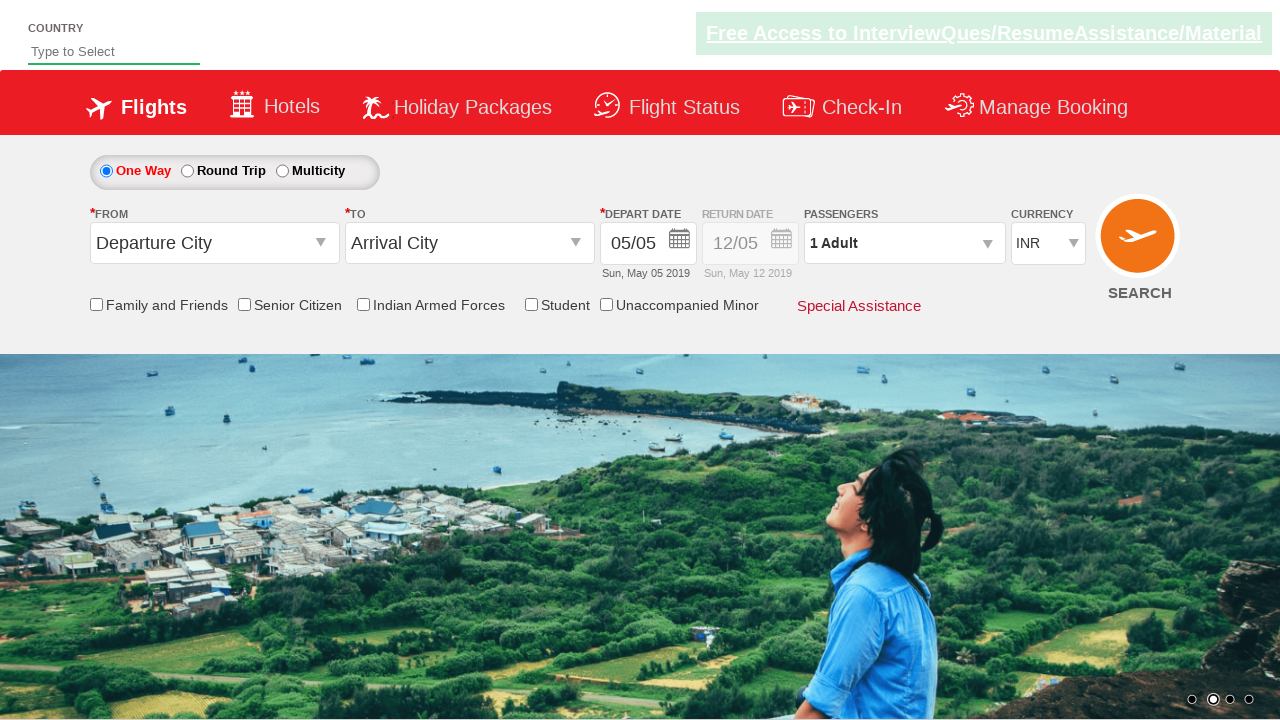

Clicked the checkbox to check it at (96, 304) on xpath=//input[contains(@id,'friendsandfamily')]
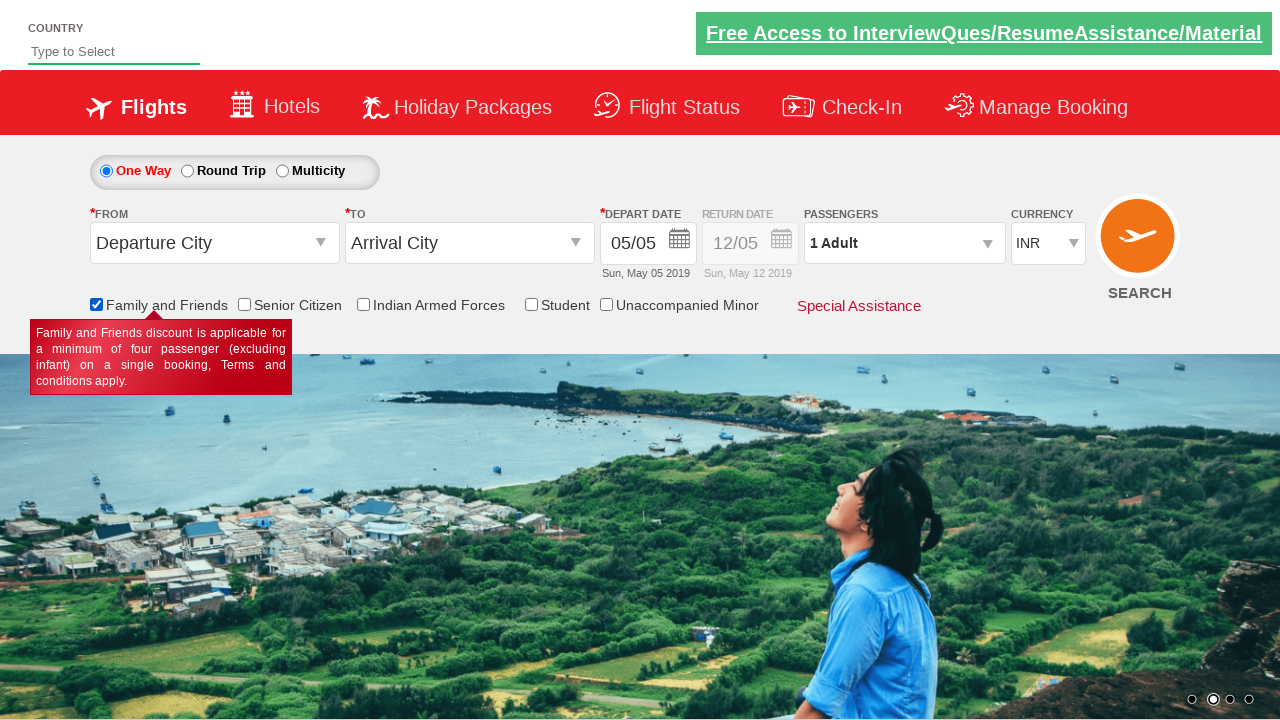

Verified checkbox is now checked after clicking
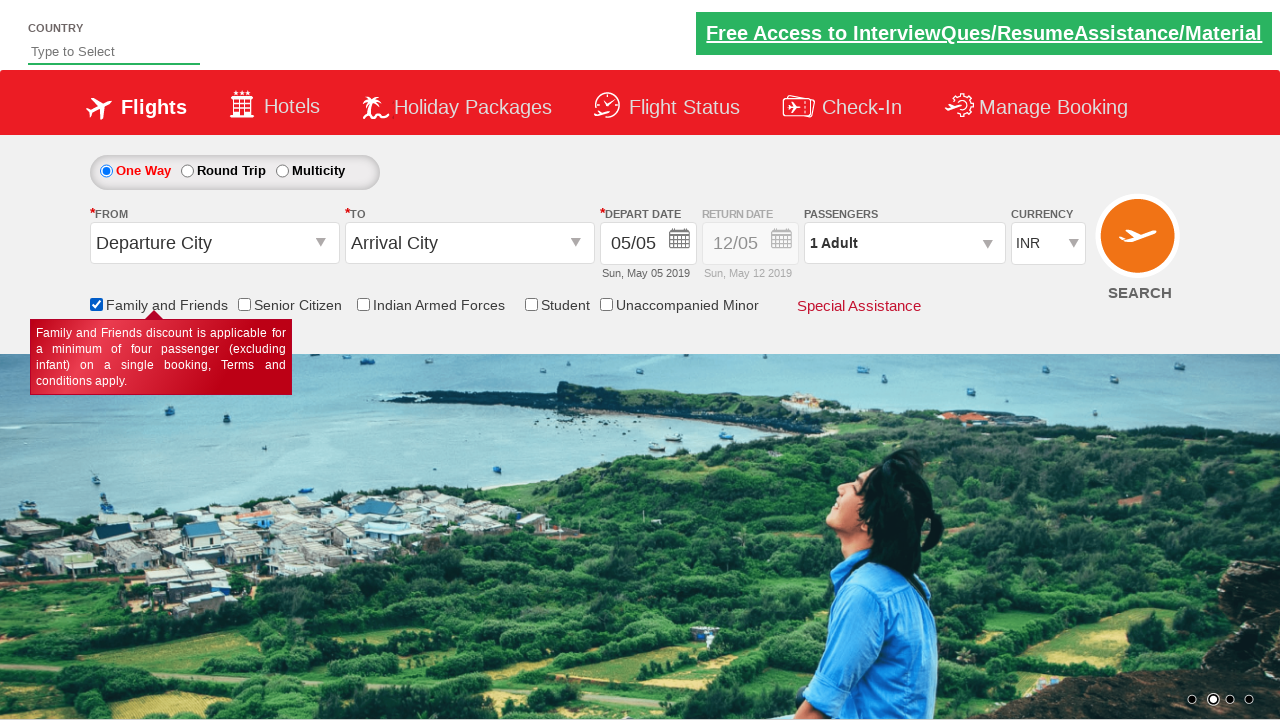

Counted total checkboxes on the page
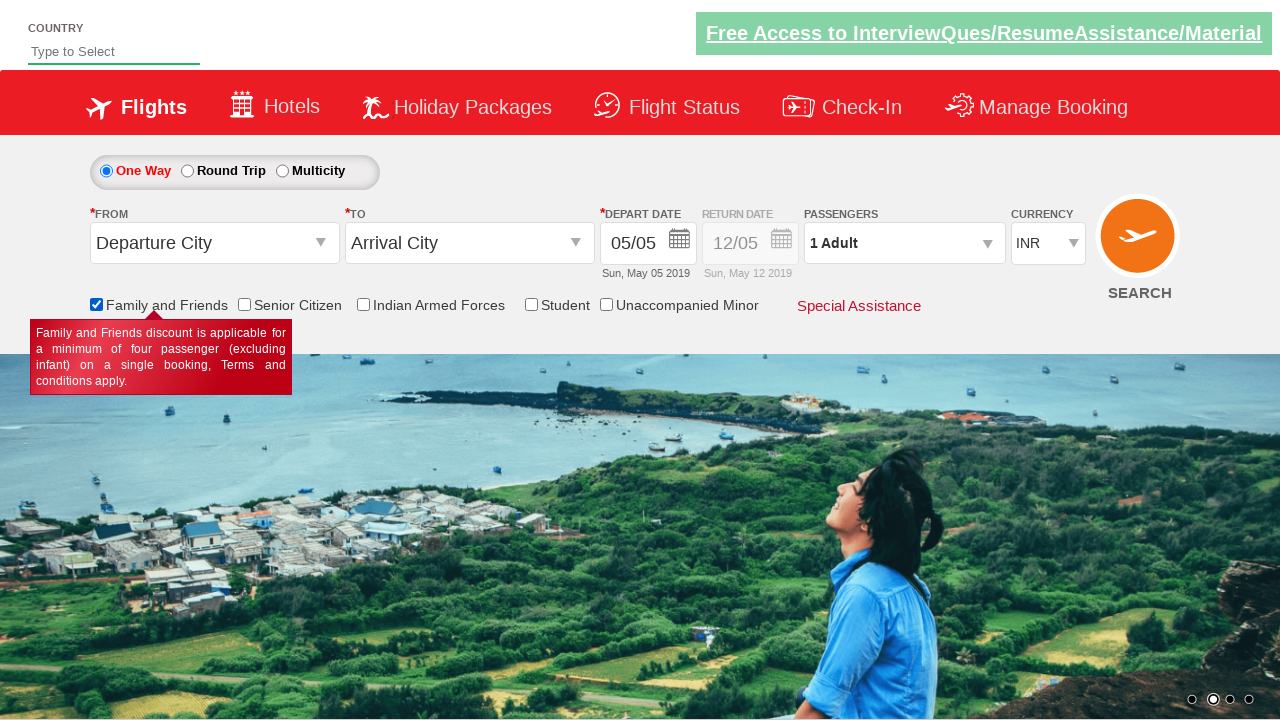

Verified total of 6 checkboxes found on page
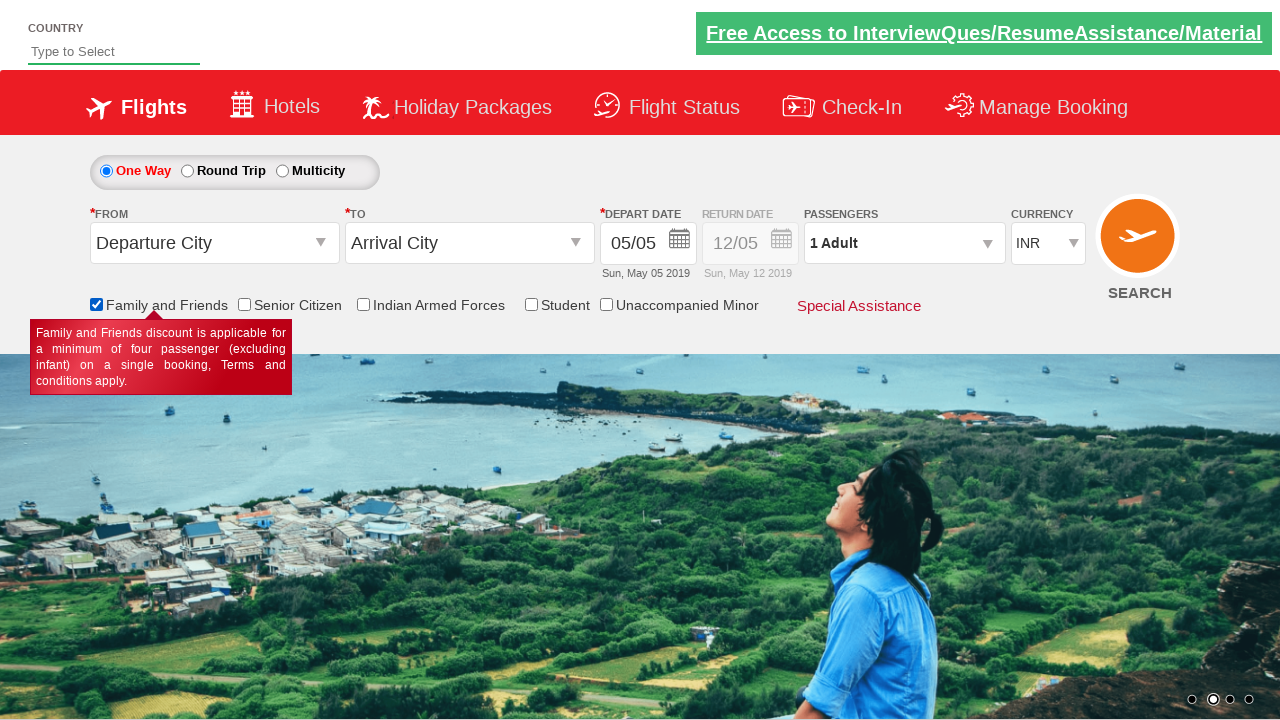

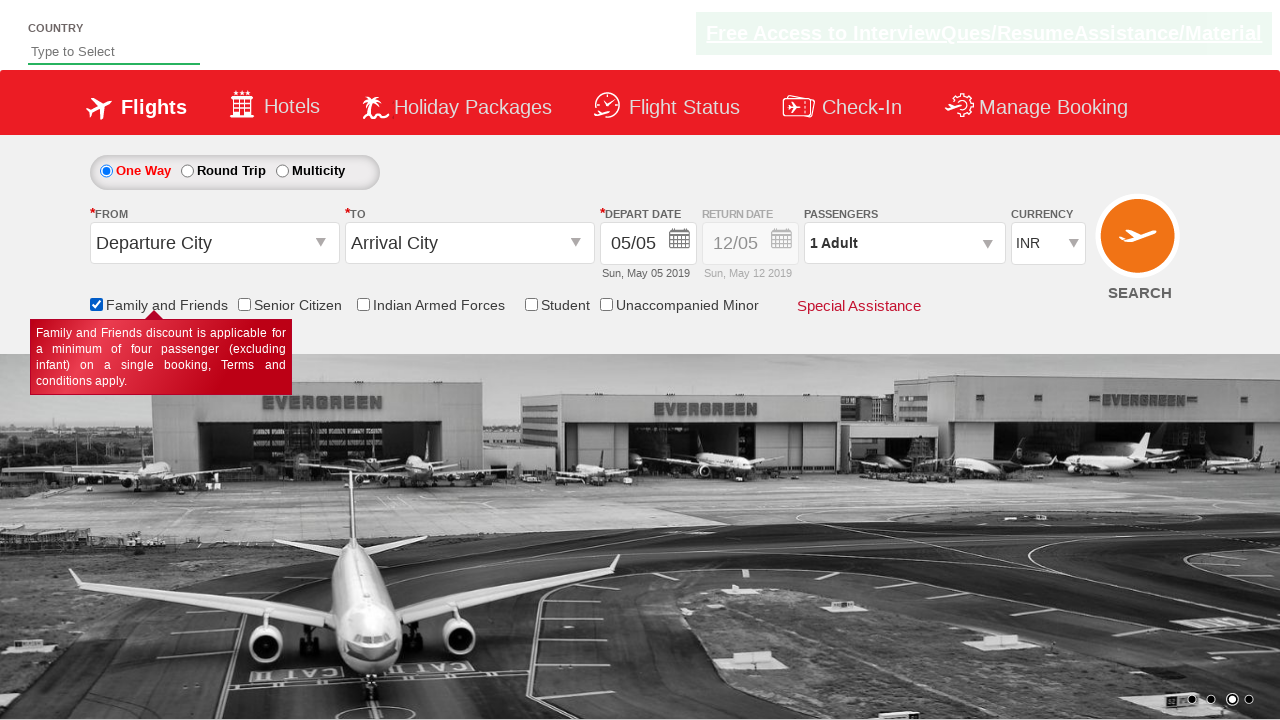